Navigates to Python Examples website and locates the entry header element to verify it exists

Starting URL: https://pythonexamples.org/

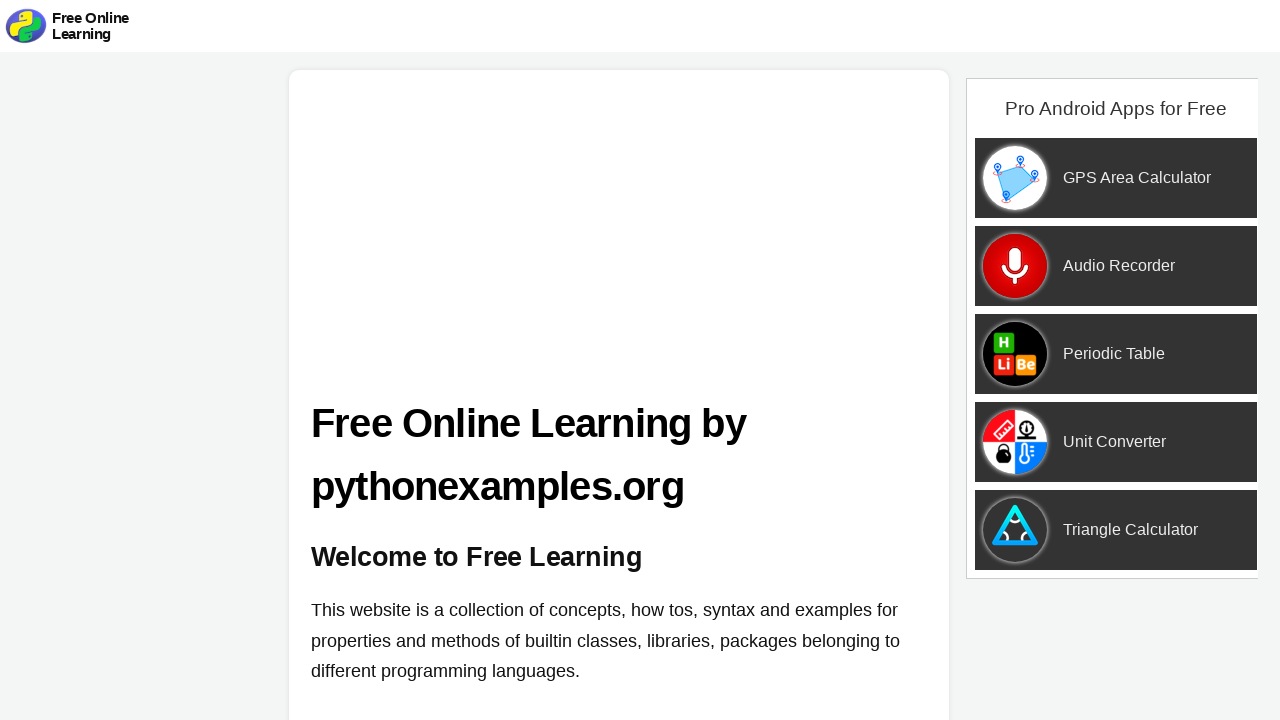

Navigated to Python Examples website
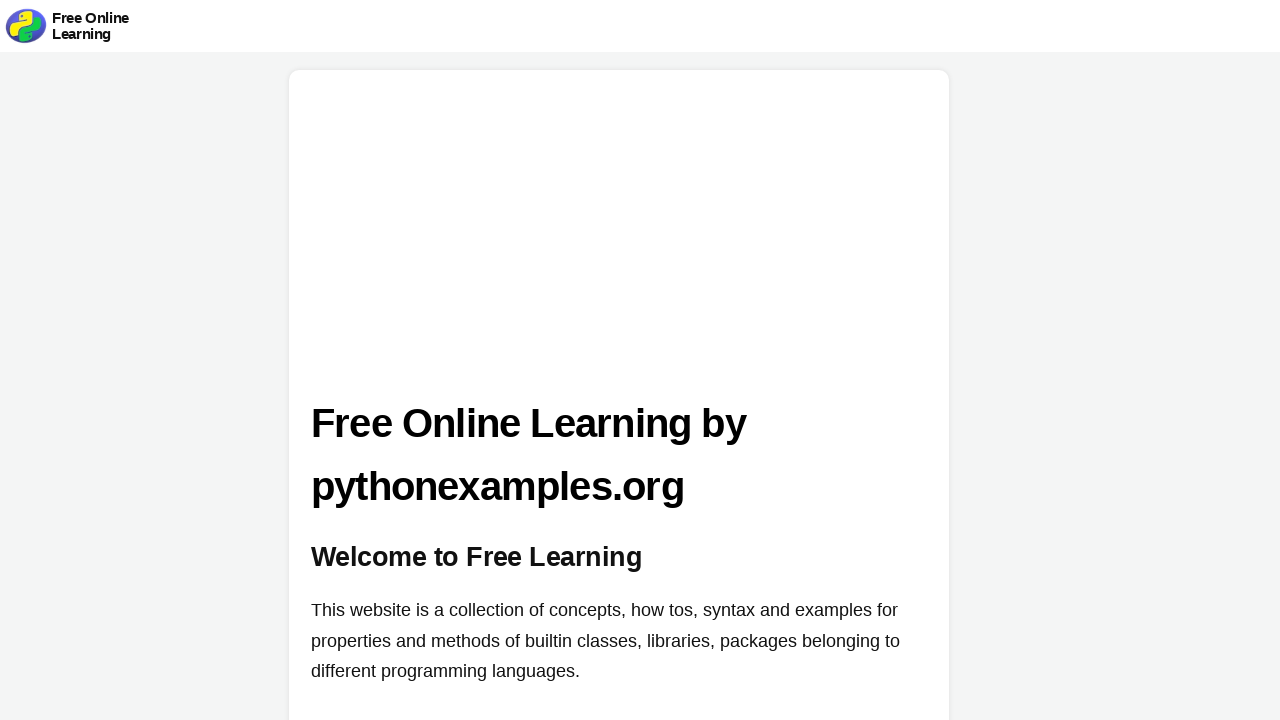

Located entry header element
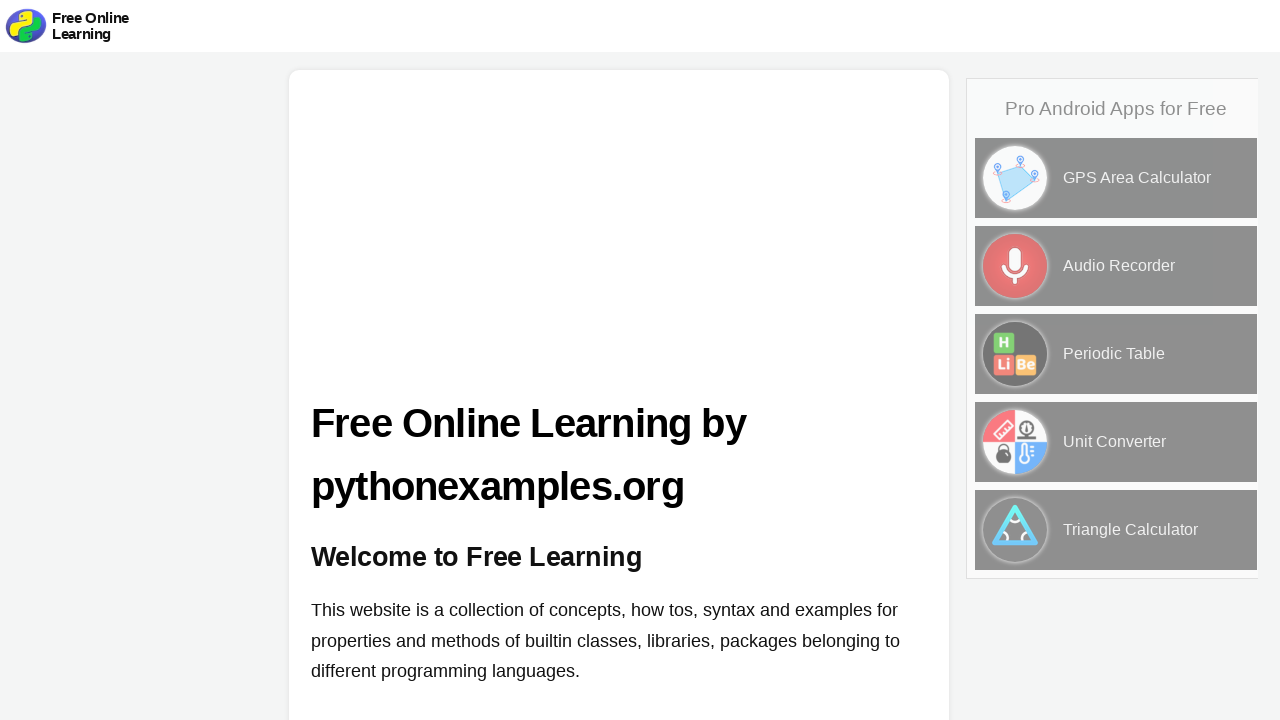

Entry header element is visible and exists
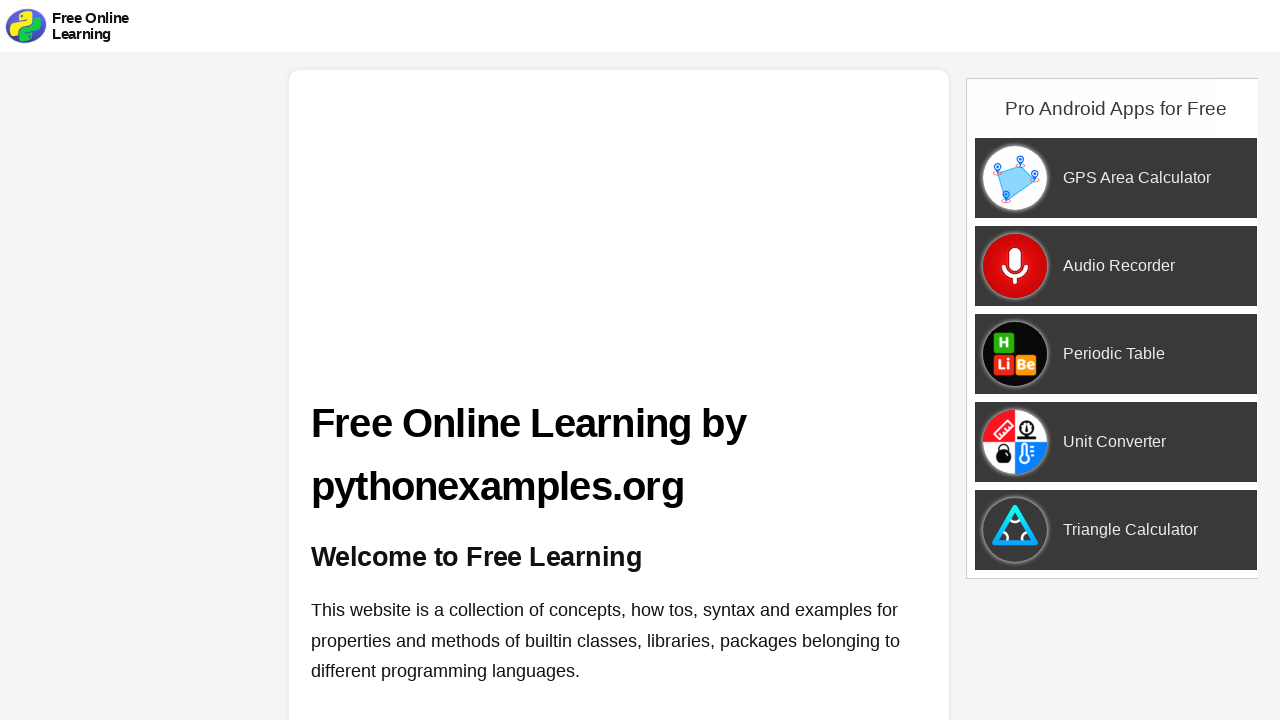

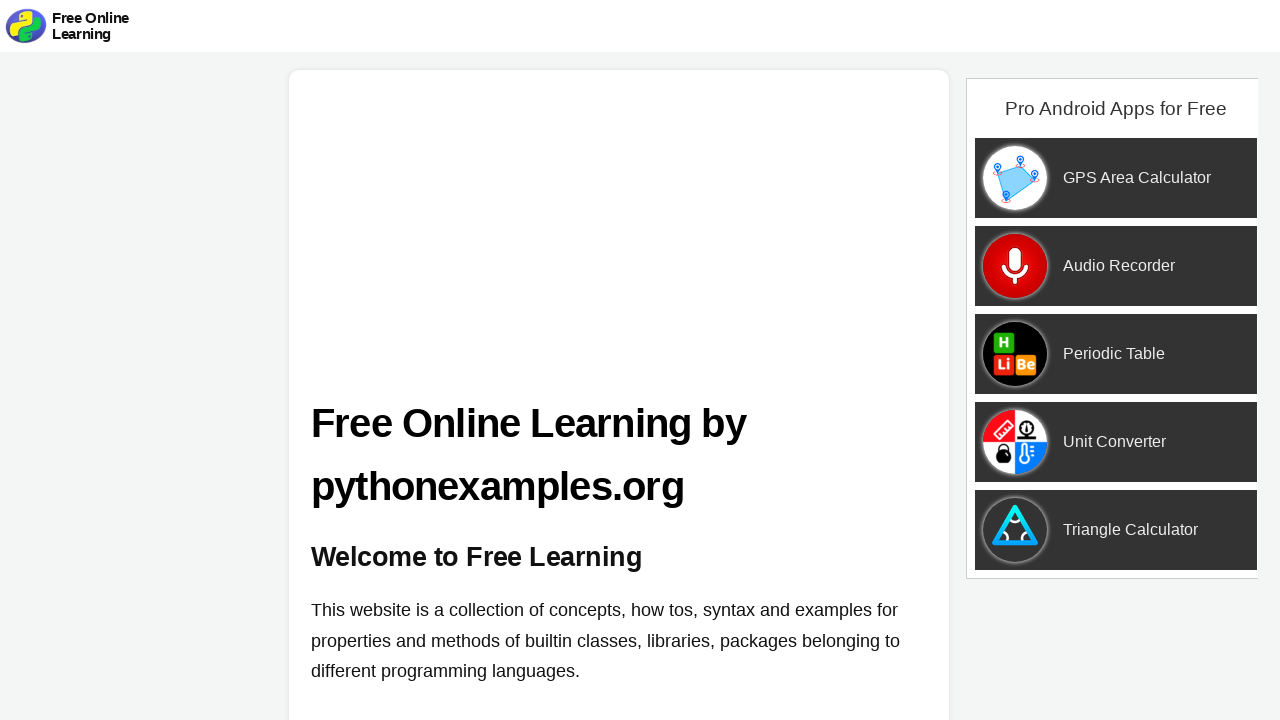